Tests that the online payment block title is displayed on the MTS Belarus homepage and verifies the title text matches the expected value "Онлайн пополнение без комиссии"

Starting URL: https://www.mts.by

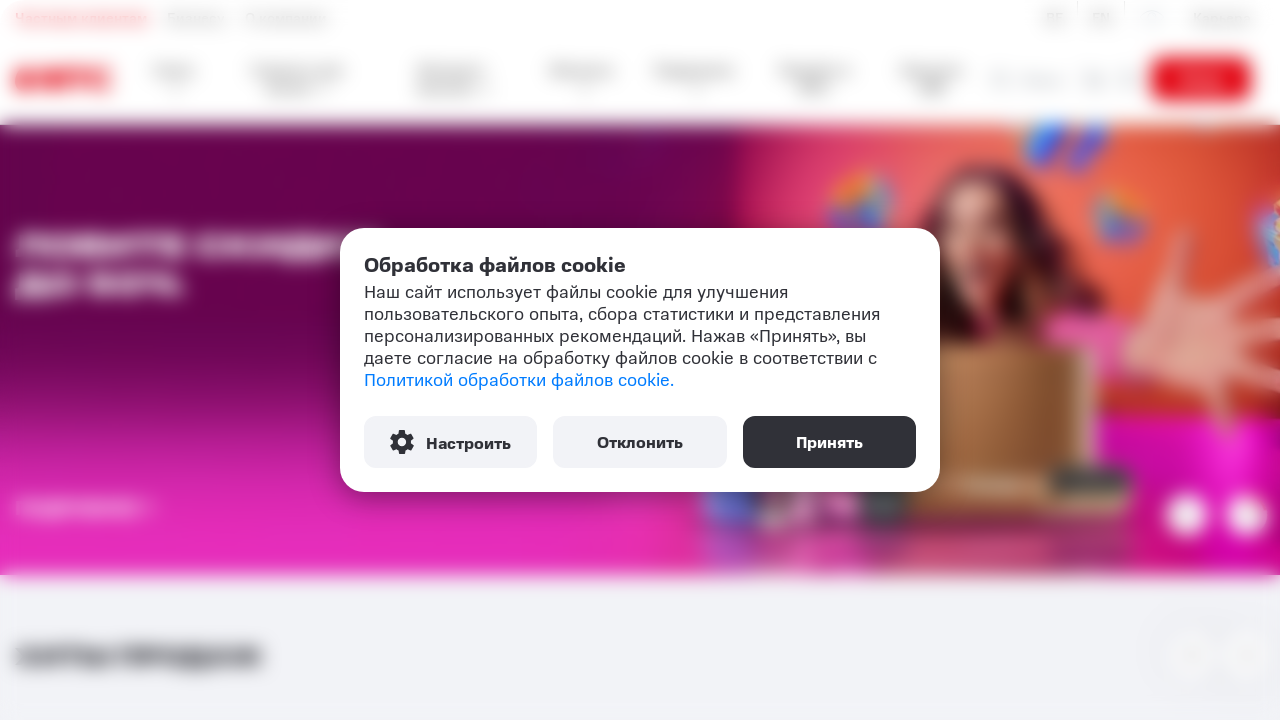

Waited for online payment block title to be visible
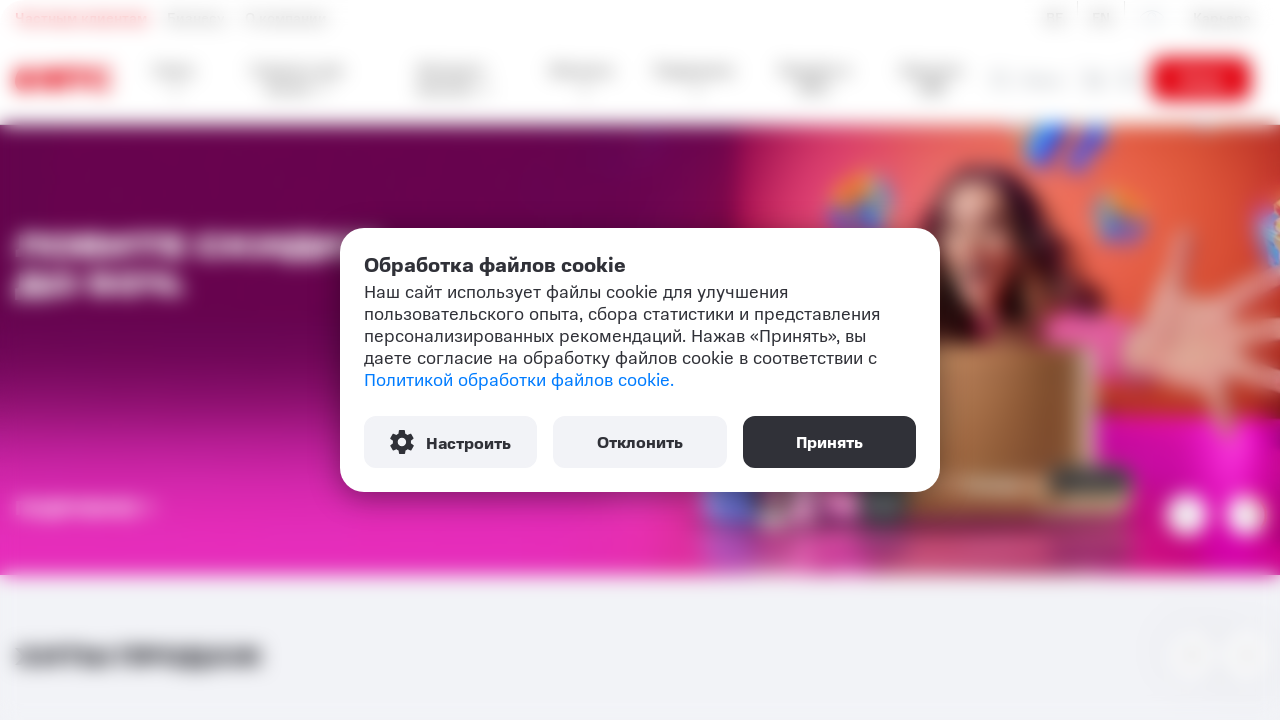

Verified that block title is visible
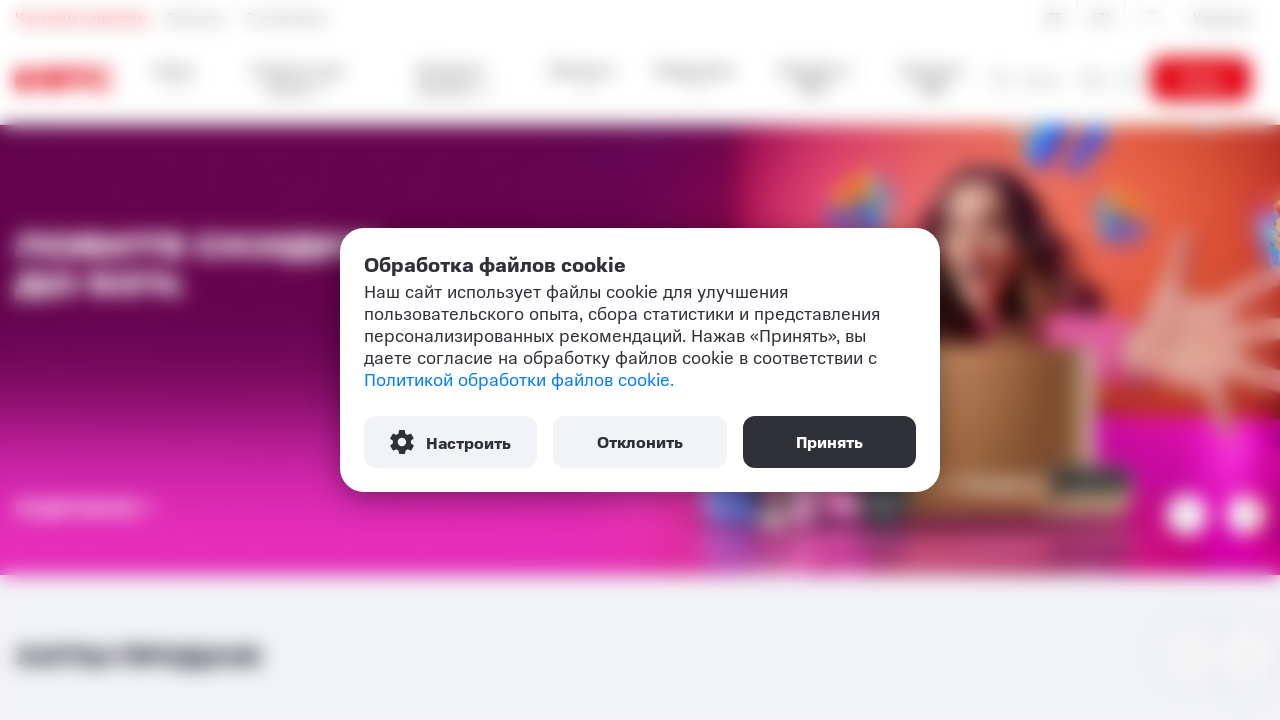

Retrieved block title text content
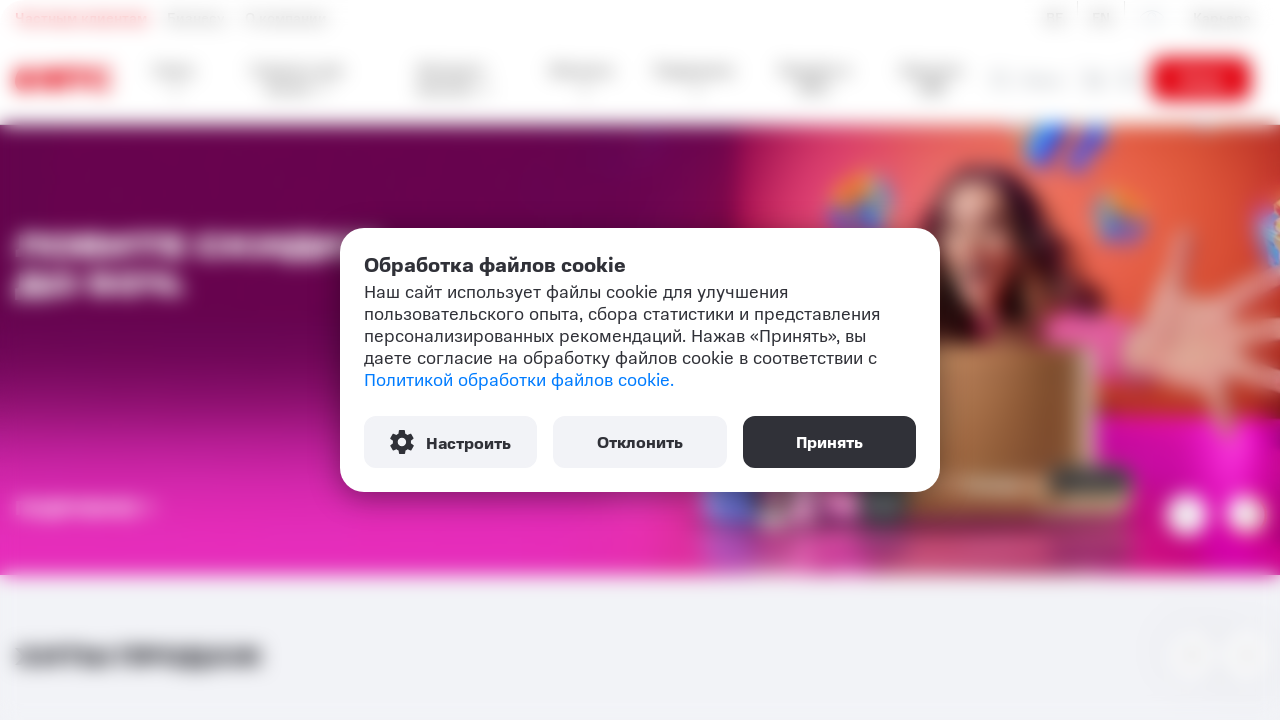

Verified block title text matches expected value: 'Онлайн пополнение без комиссии'
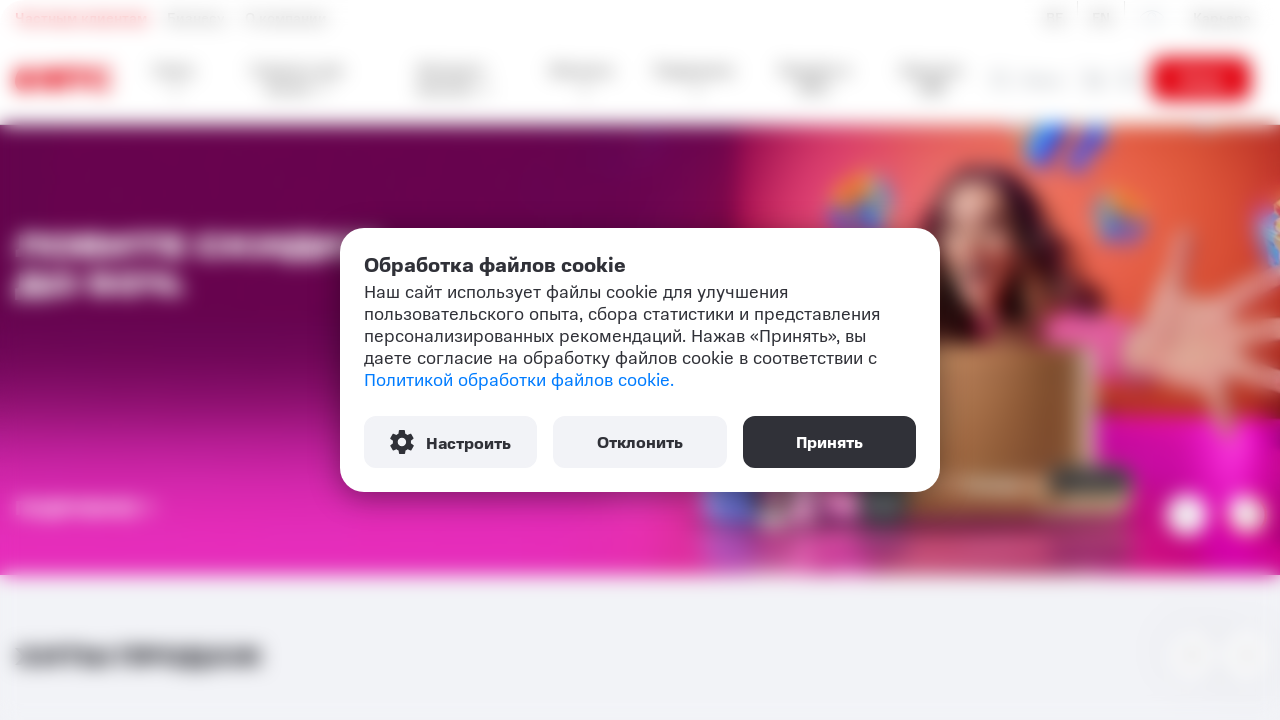

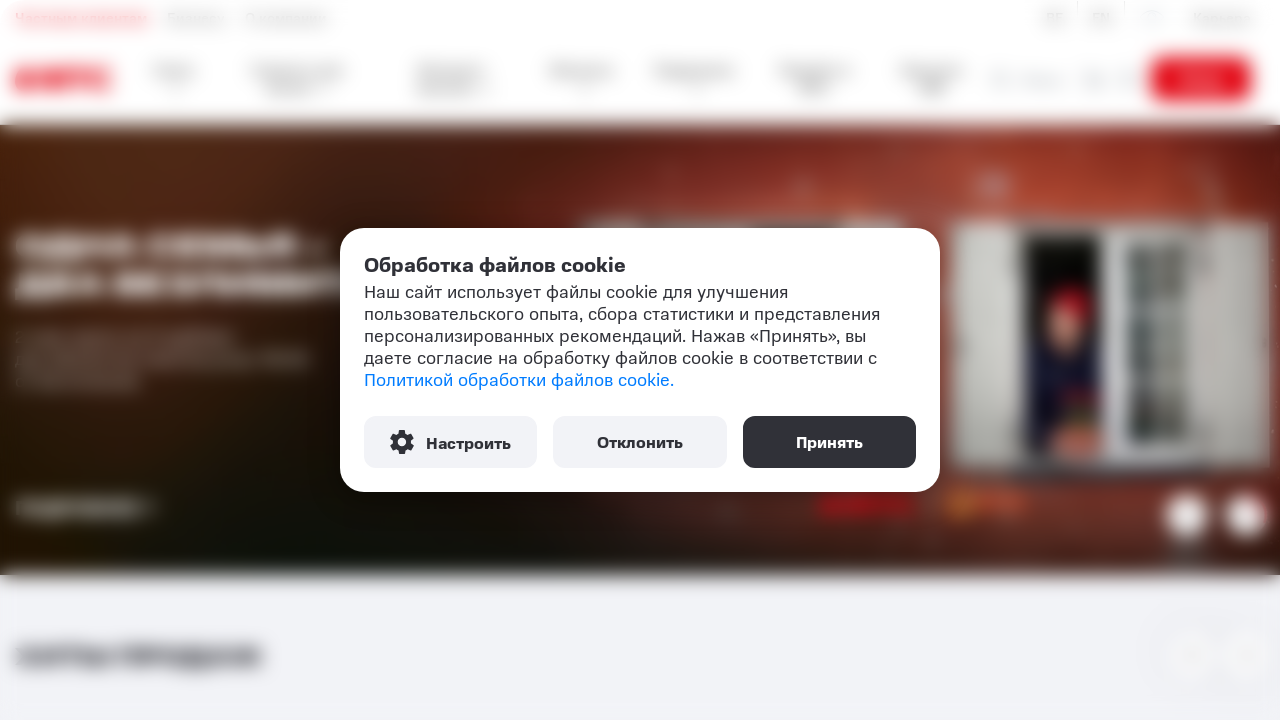